Navigates to W3Schools HTML table example, switches to the iframe containing the result, and interacts with a web table by locating rows and columns

Starting URL: https://www.w3schools.com/html/tryit.asp?filename=tryhtml_table_intro

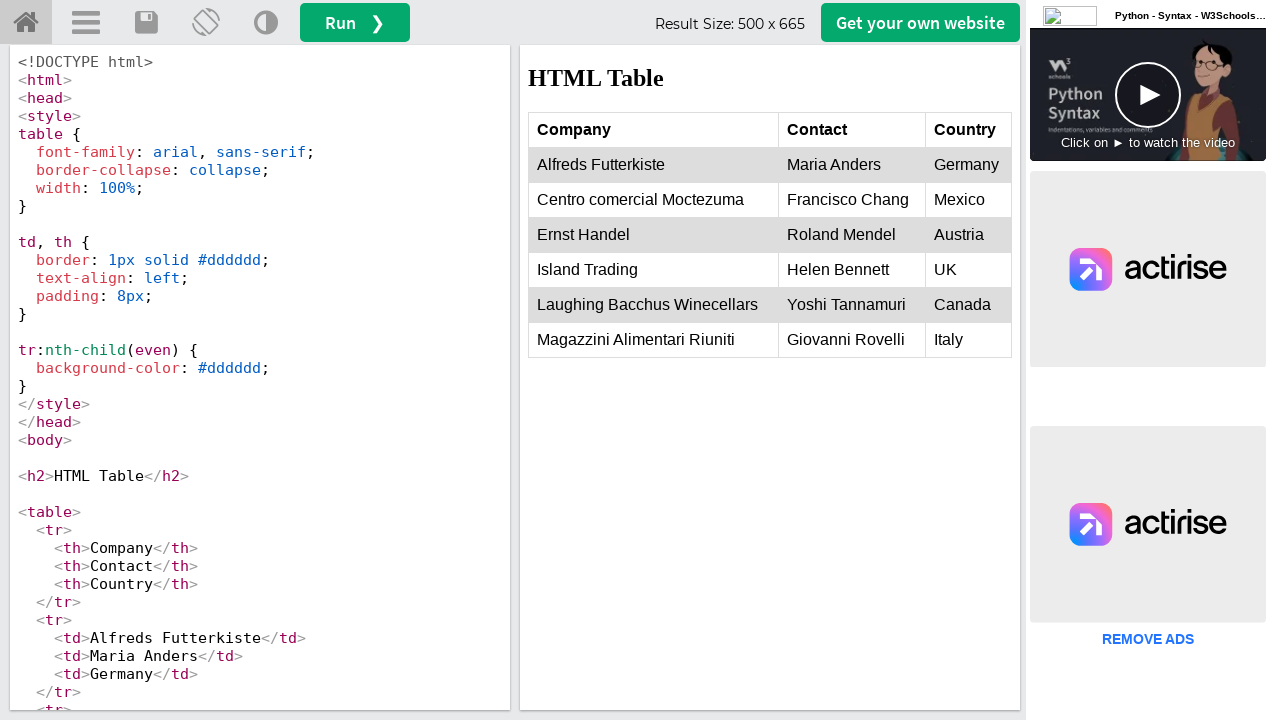

Navigated to W3Schools HTML table example page
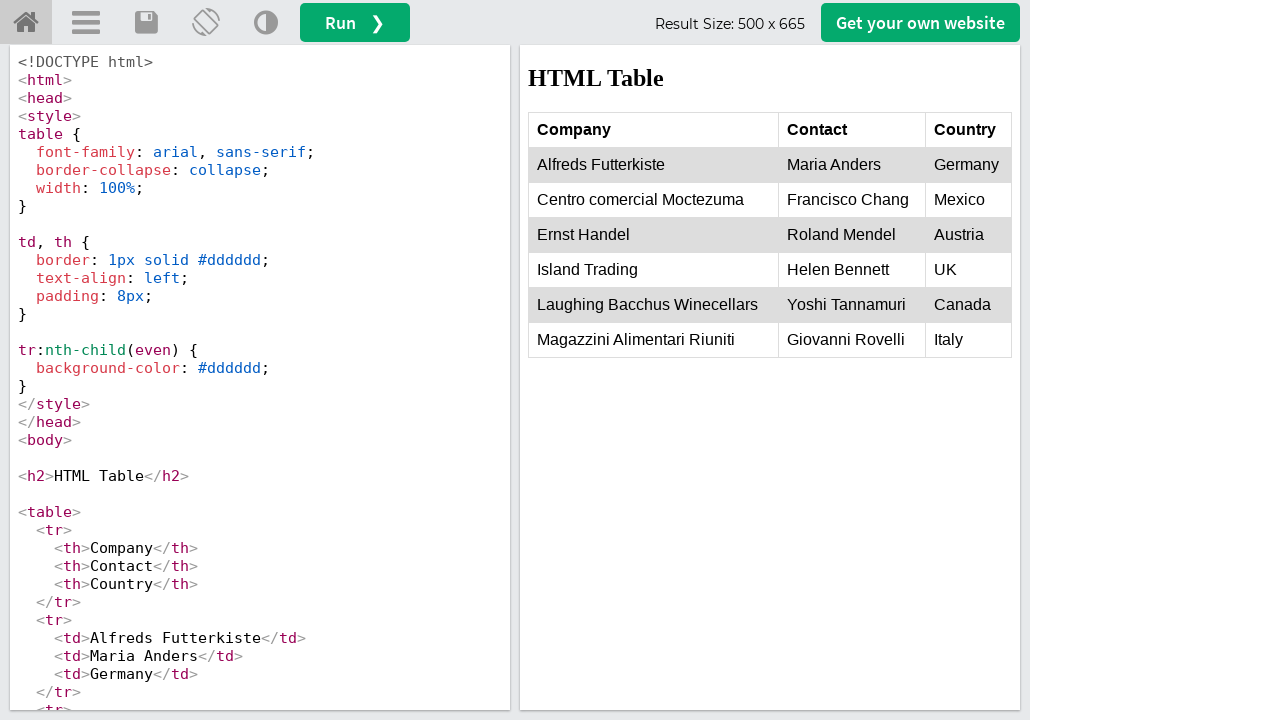

Located iframe with result containing the table
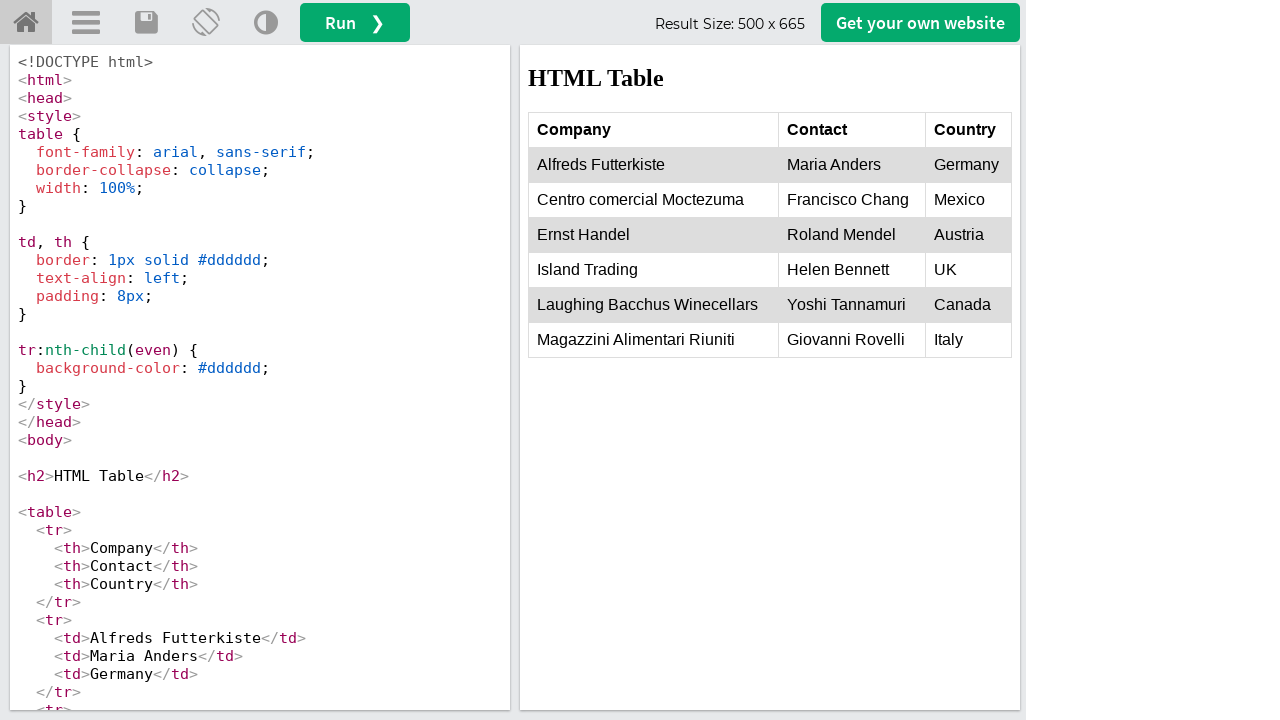

Table element is now visible in the iframe
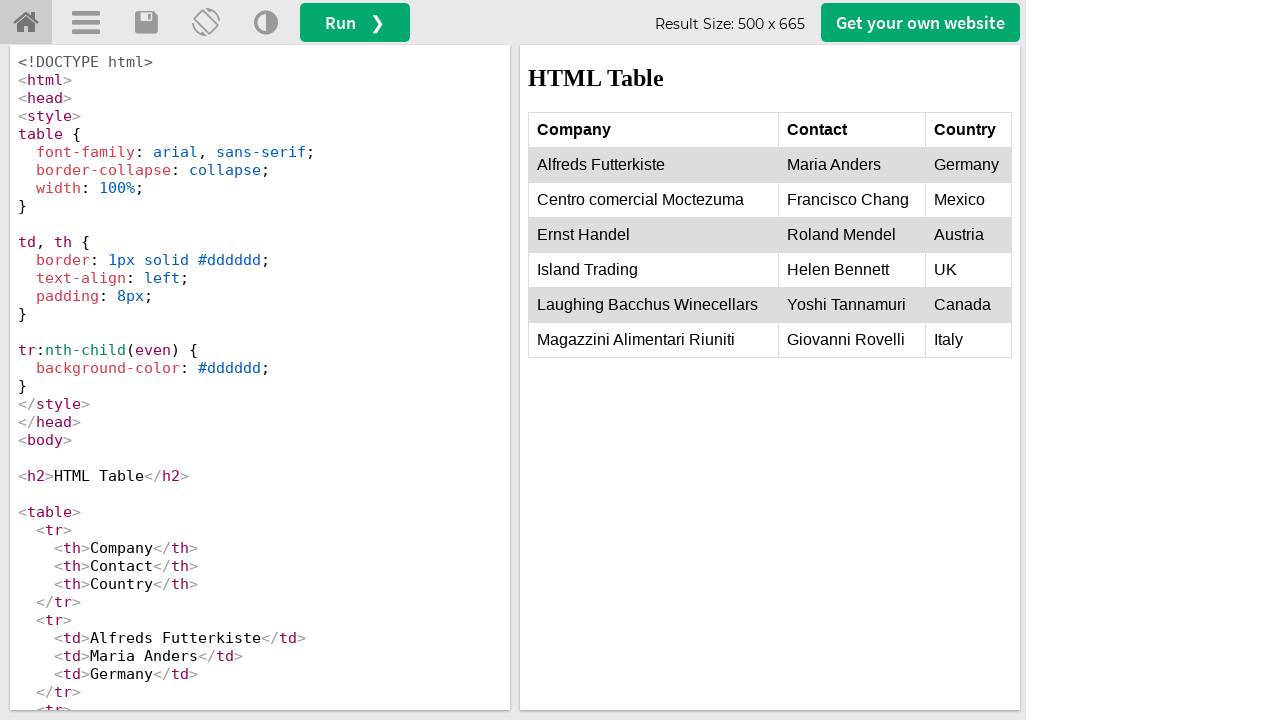

Retrieved all table rows (total: 7 rows)
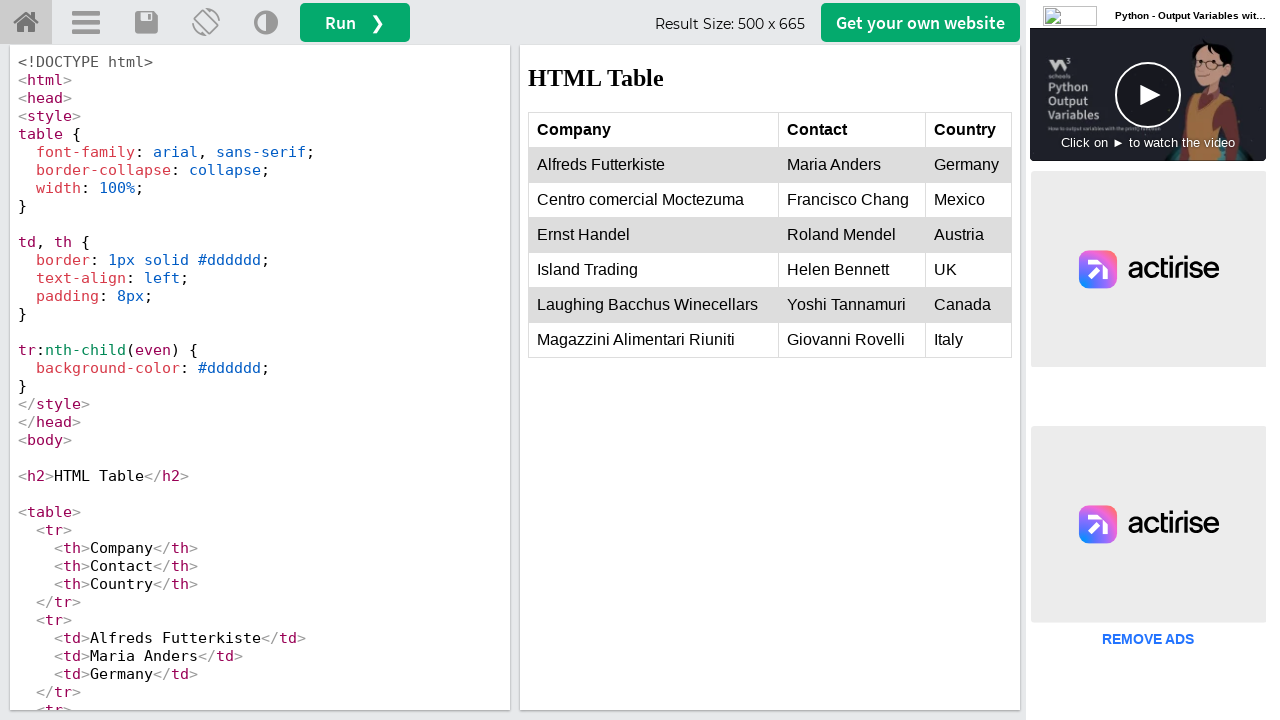

Retrieved columns from second row (total: 3 columns)
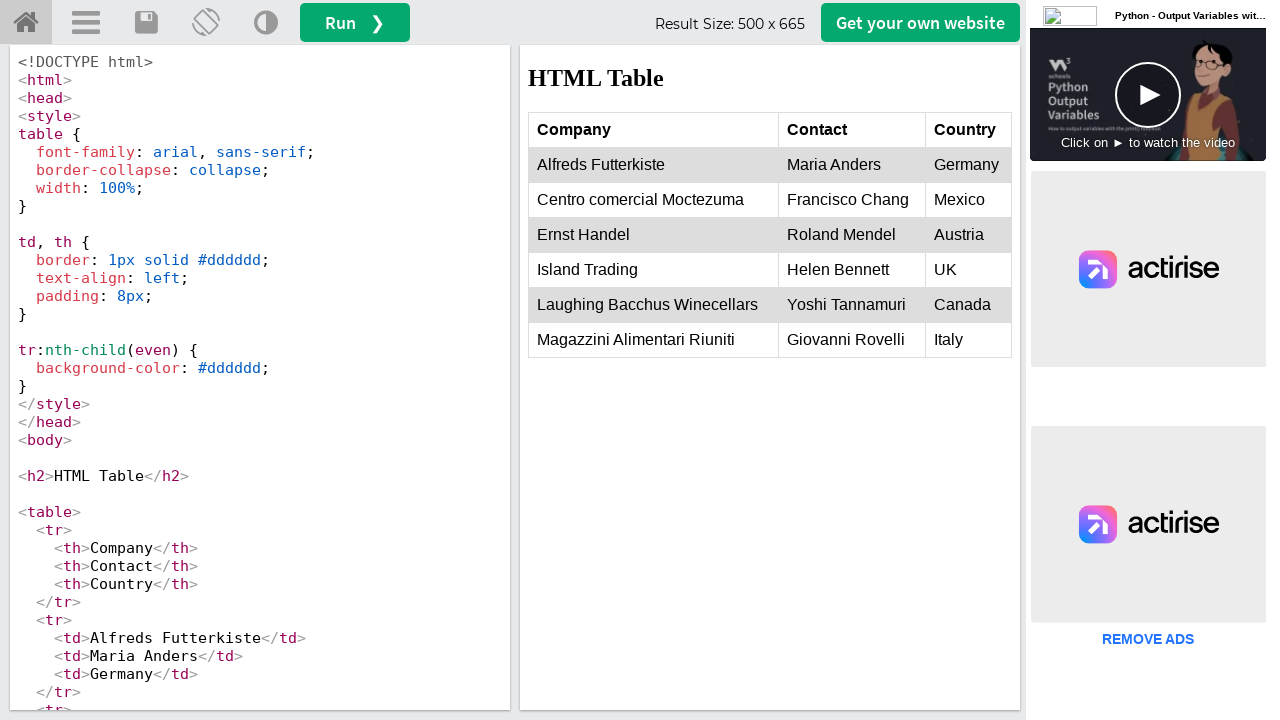

Waited for table cell at row 2, column 1 to be available
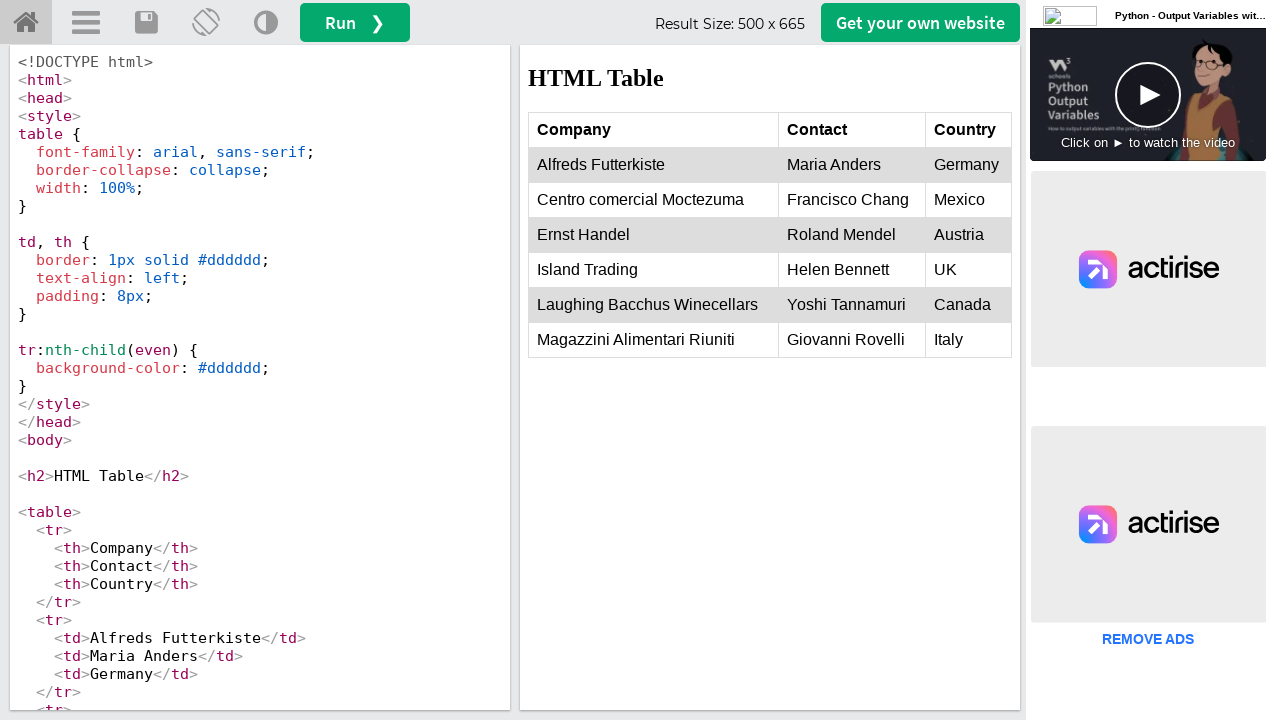

Waited for table cell at row 2, column 2 to be available
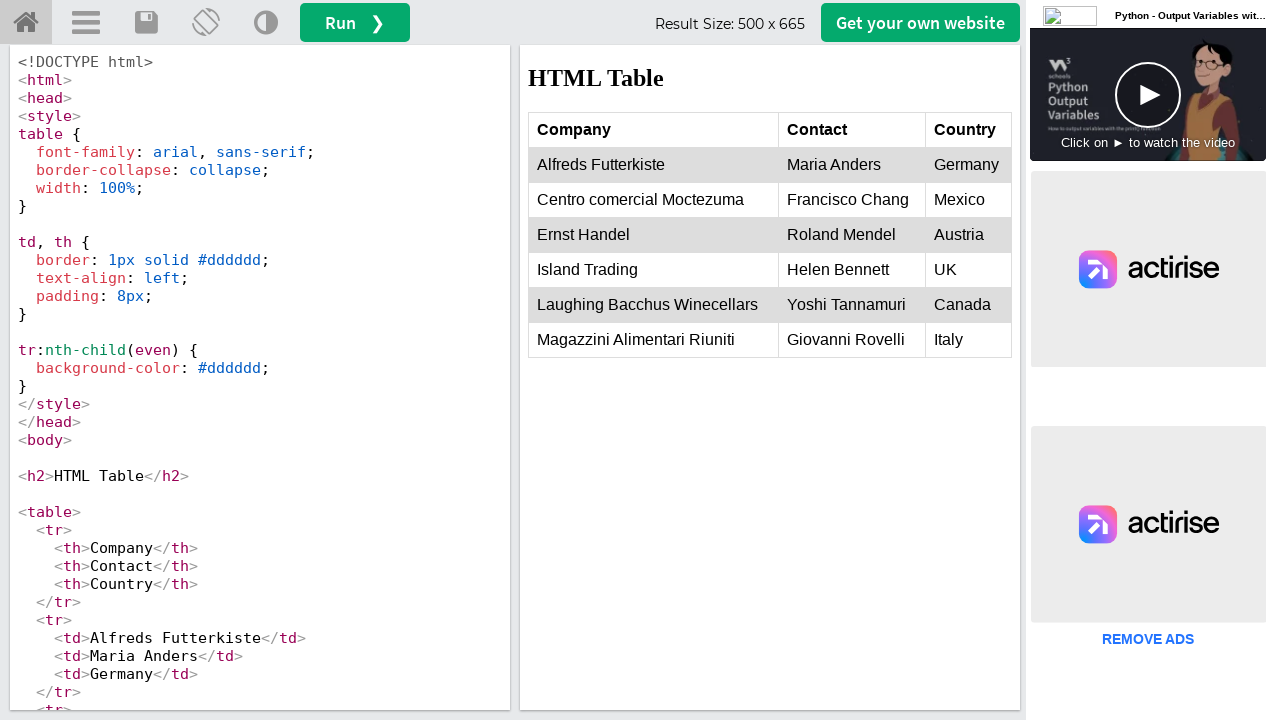

Waited for table cell at row 2, column 3 to be available
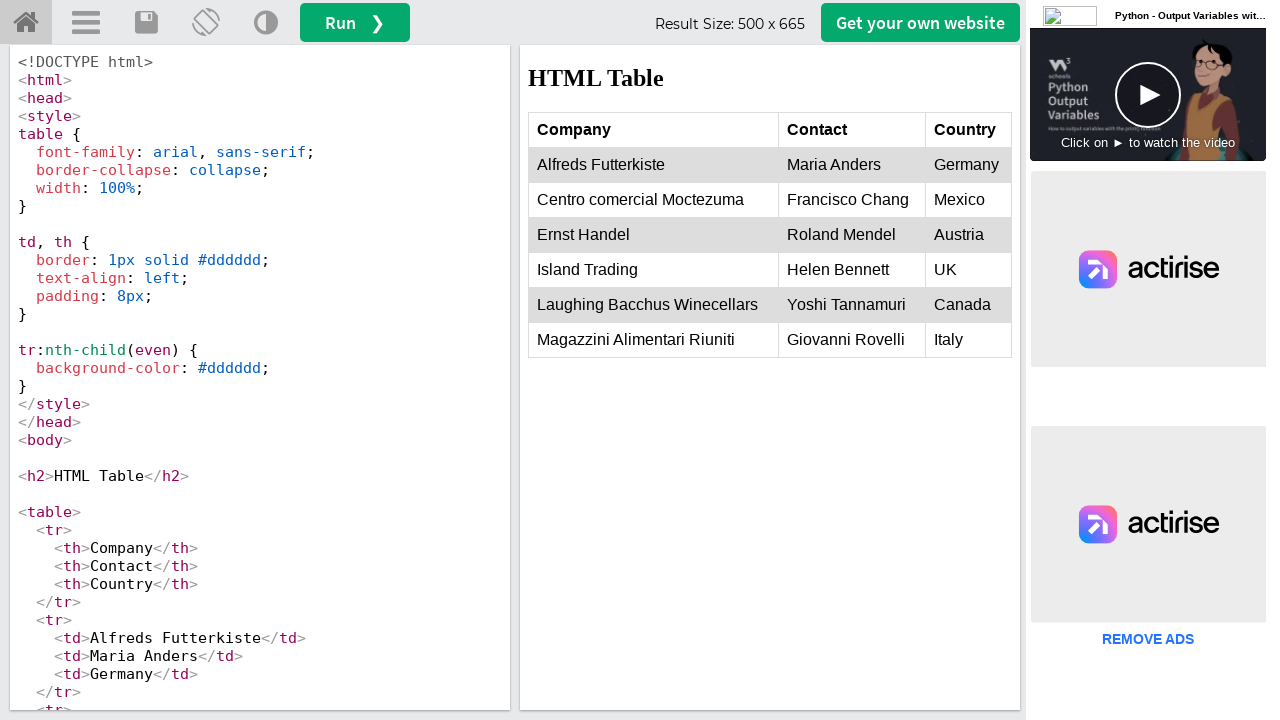

Waited for table cell at row 3, column 1 to be available
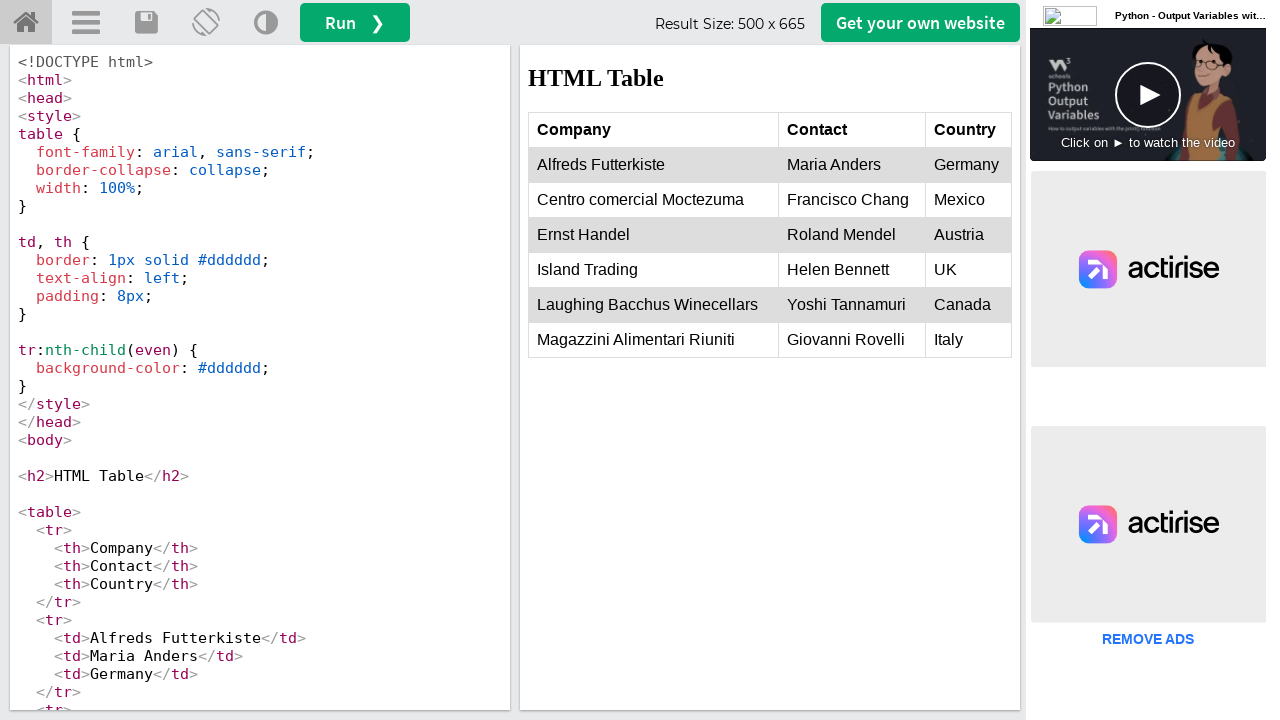

Waited for table cell at row 3, column 2 to be available
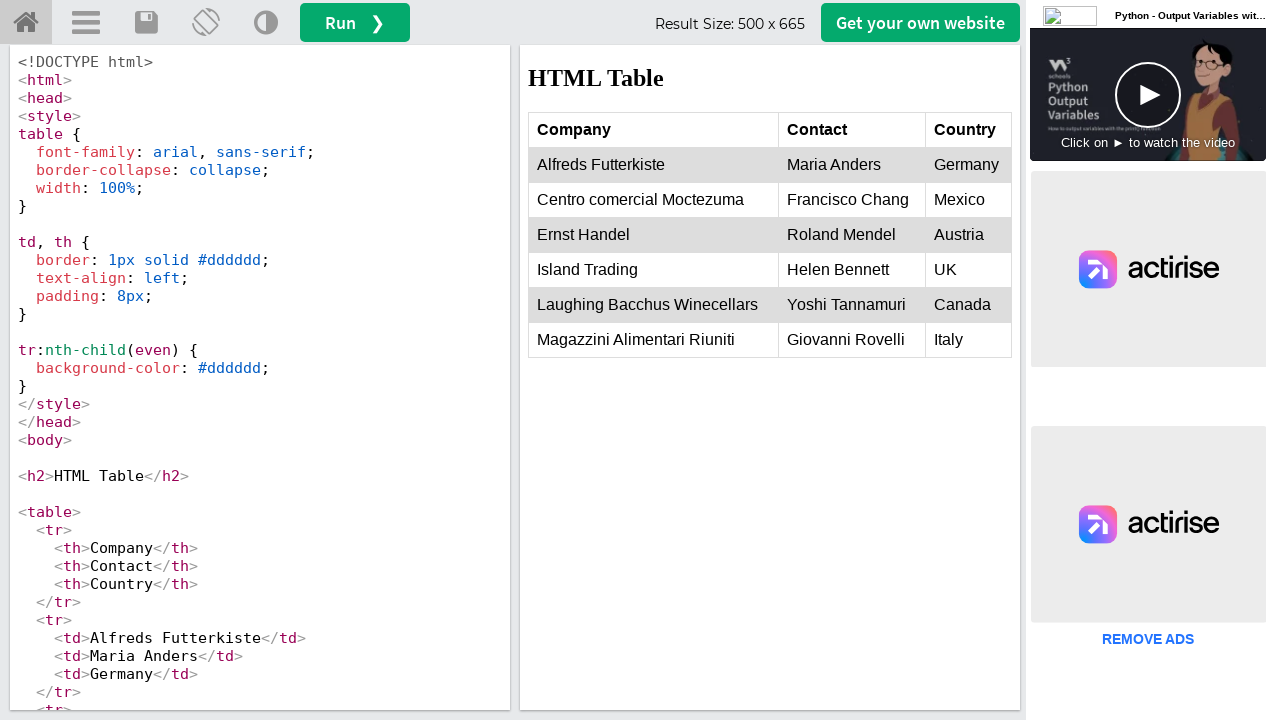

Waited for table cell at row 3, column 3 to be available
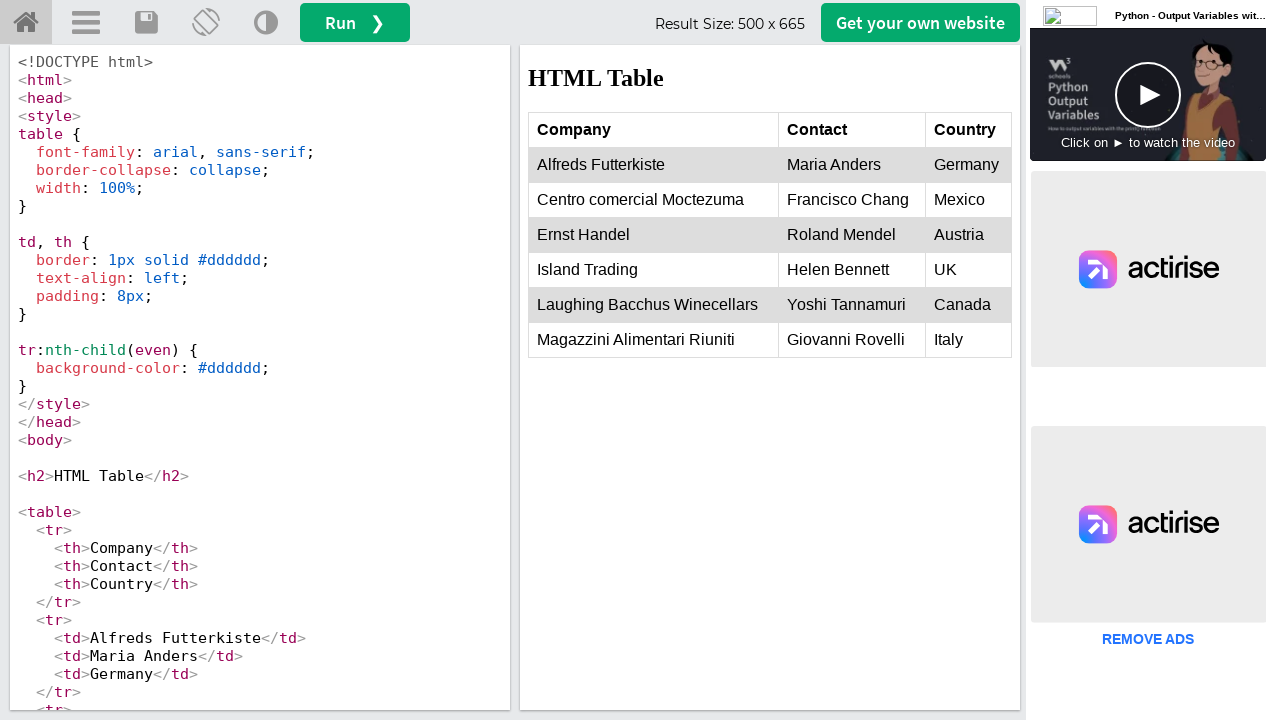

Waited for table cell at row 4, column 1 to be available
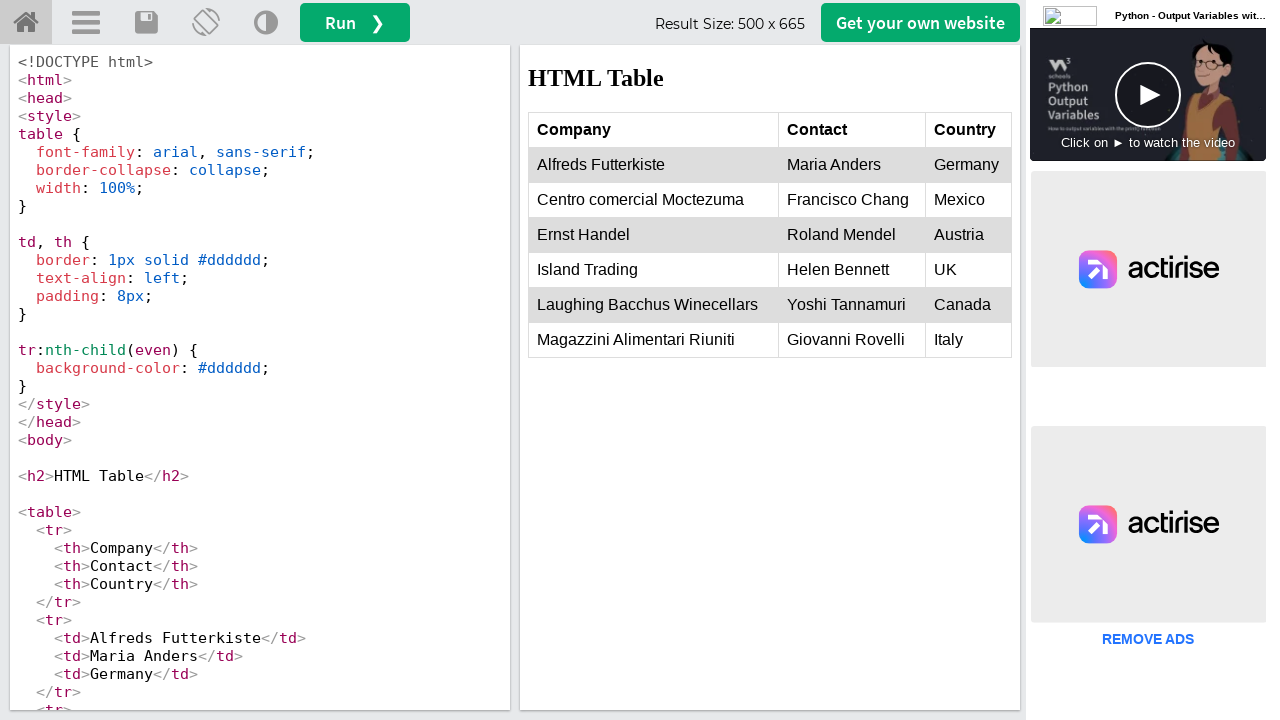

Waited for table cell at row 4, column 2 to be available
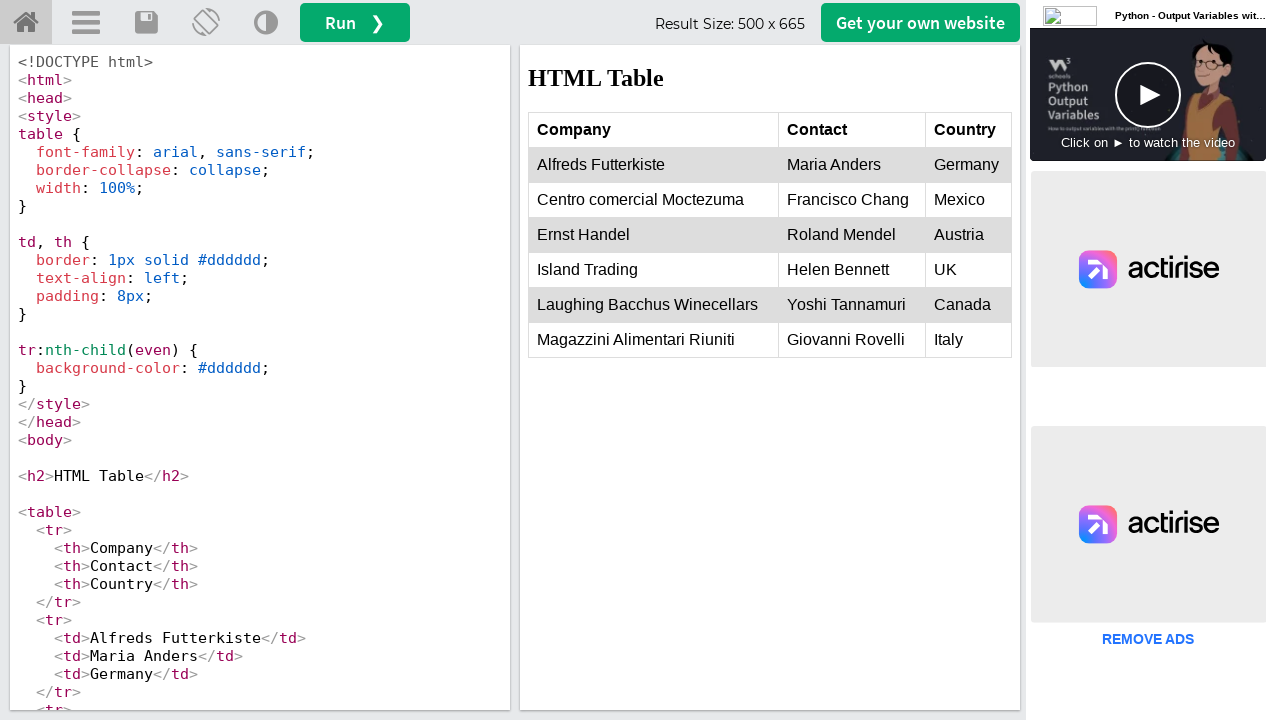

Waited for table cell at row 4, column 3 to be available
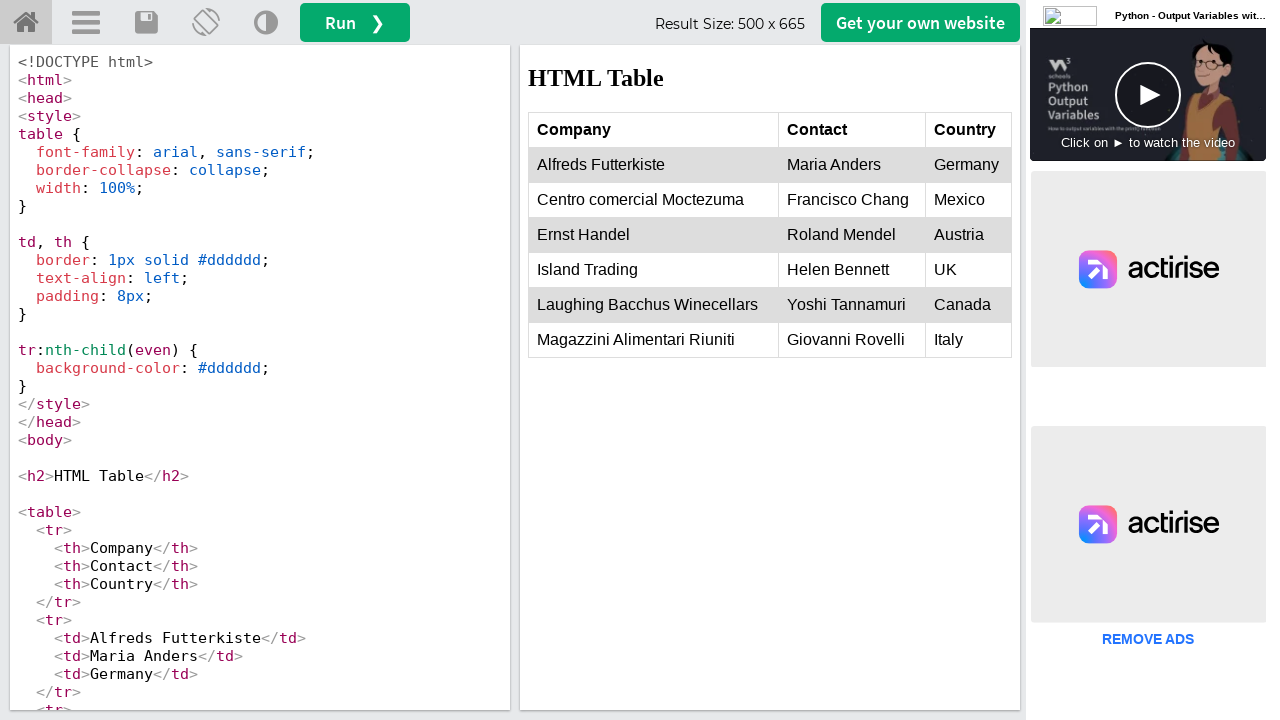

Waited for table cell at row 5, column 1 to be available
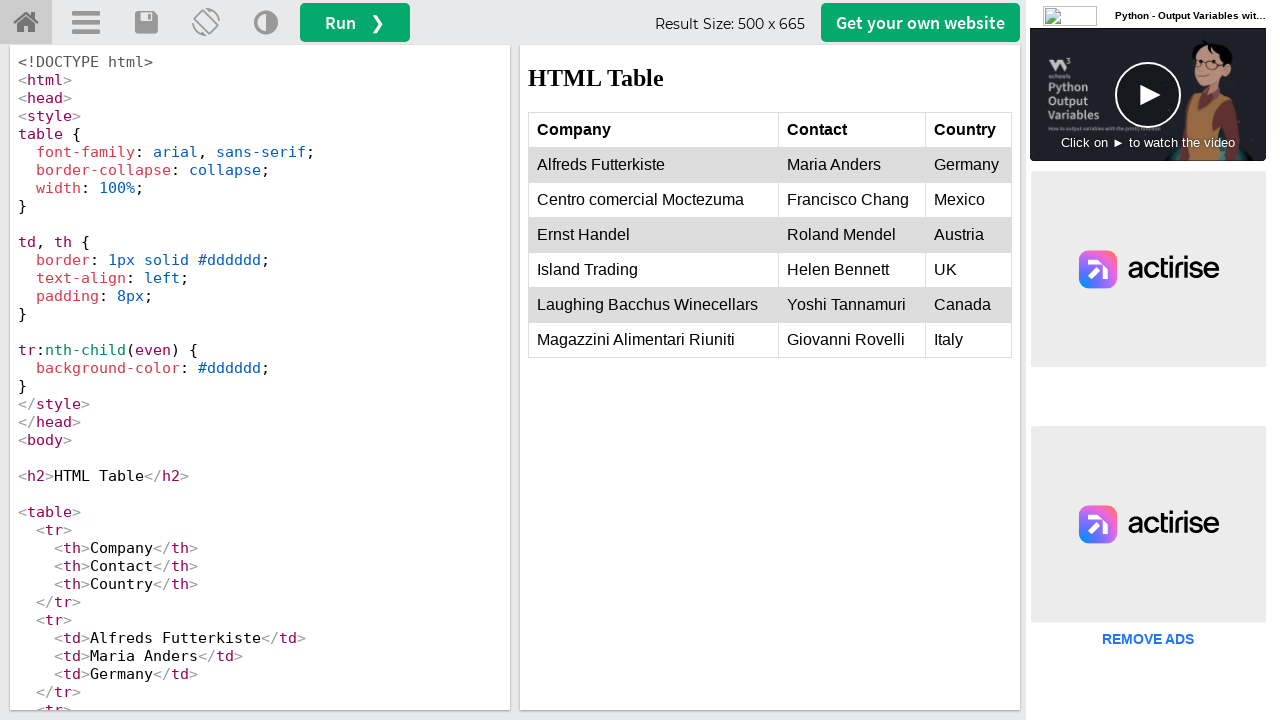

Waited for table cell at row 5, column 2 to be available
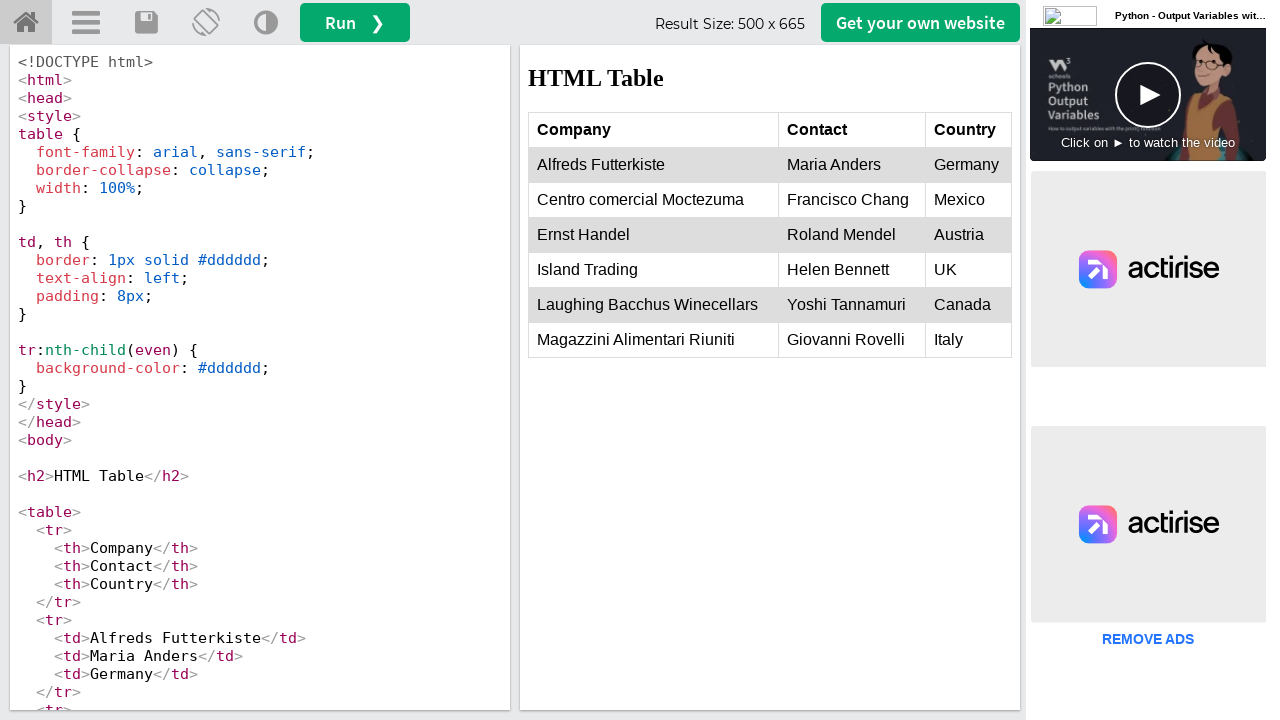

Waited for table cell at row 5, column 3 to be available
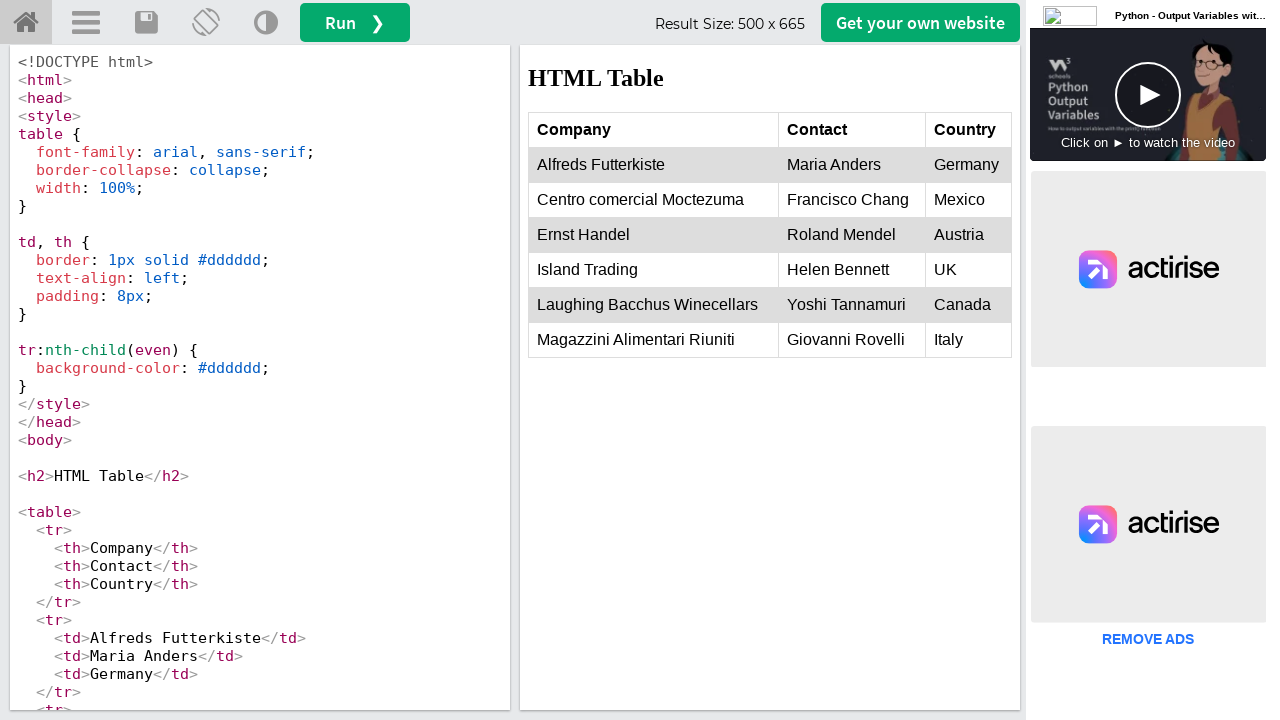

Waited for table cell at row 6, column 1 to be available
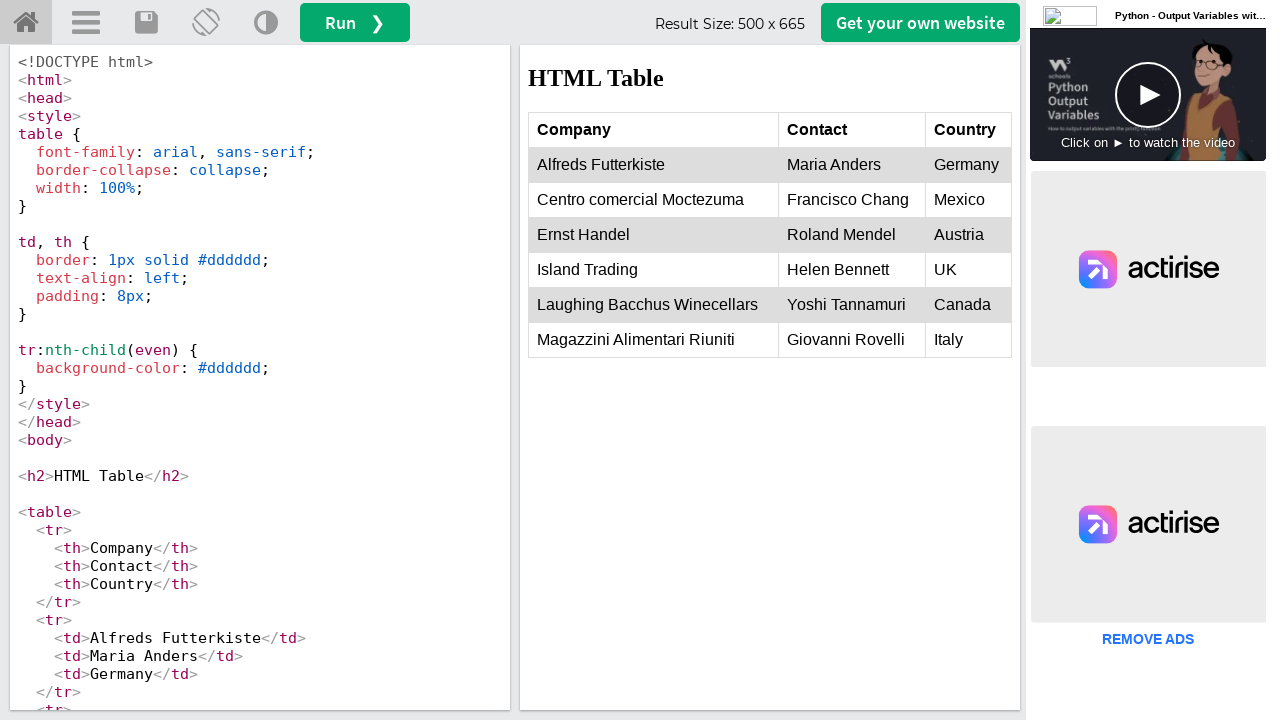

Waited for table cell at row 6, column 2 to be available
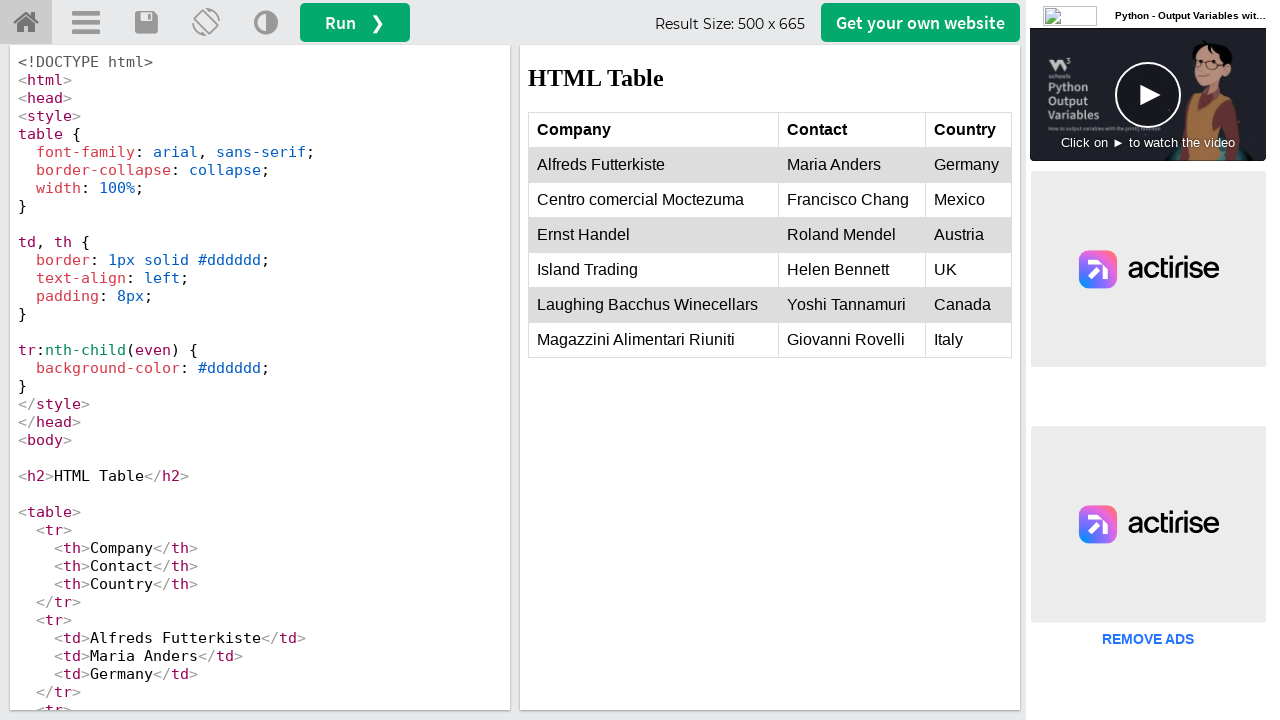

Waited for table cell at row 6, column 3 to be available
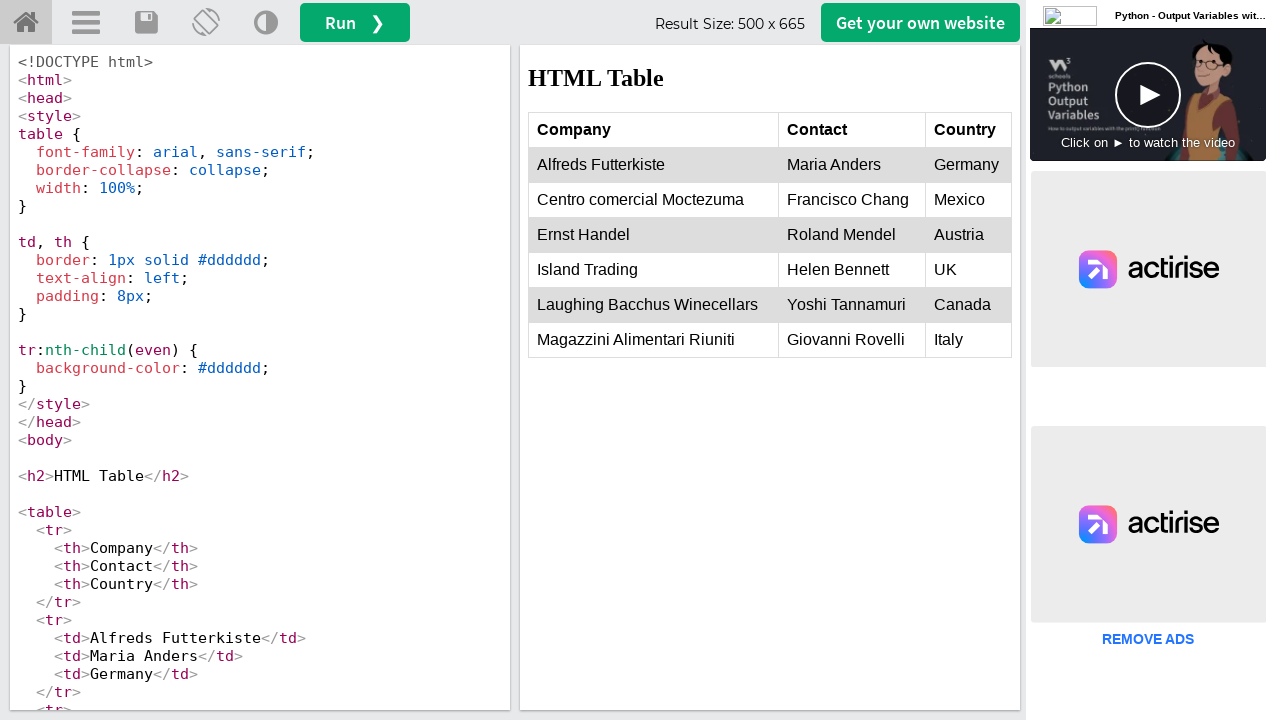

Waited for table cell at row 7, column 1 to be available
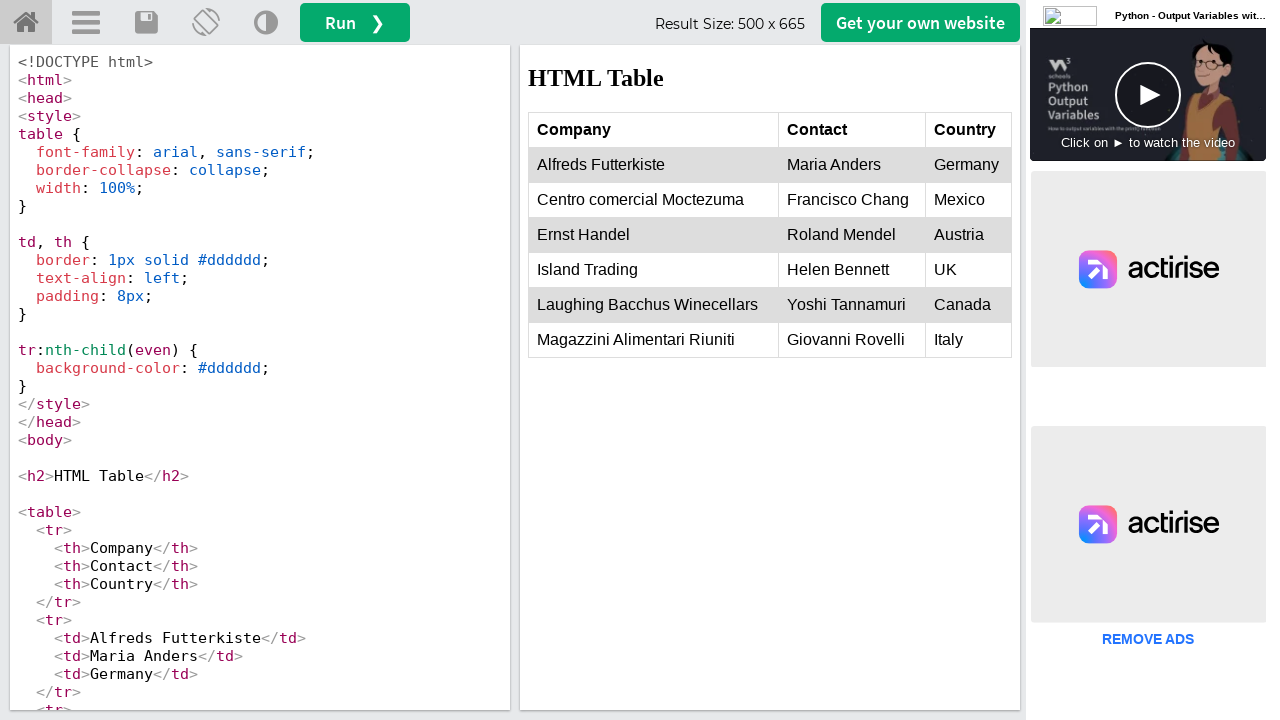

Waited for table cell at row 7, column 2 to be available
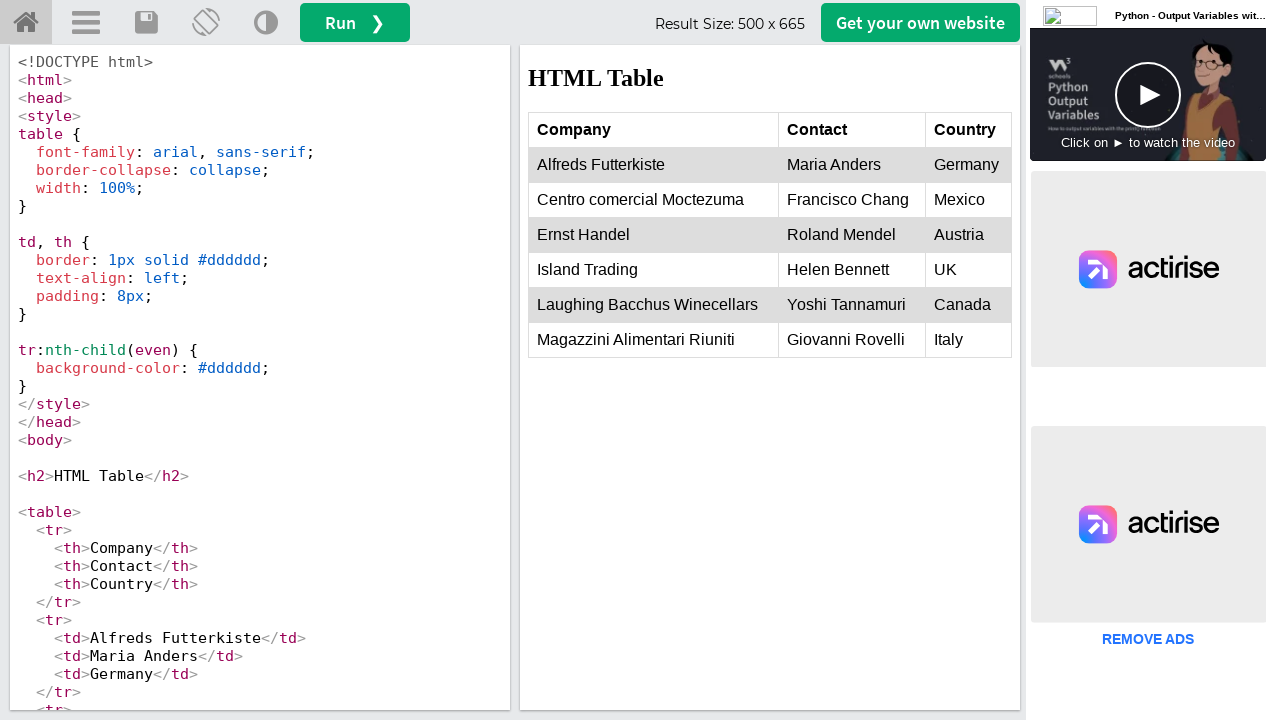

Waited for table cell at row 7, column 3 to be available
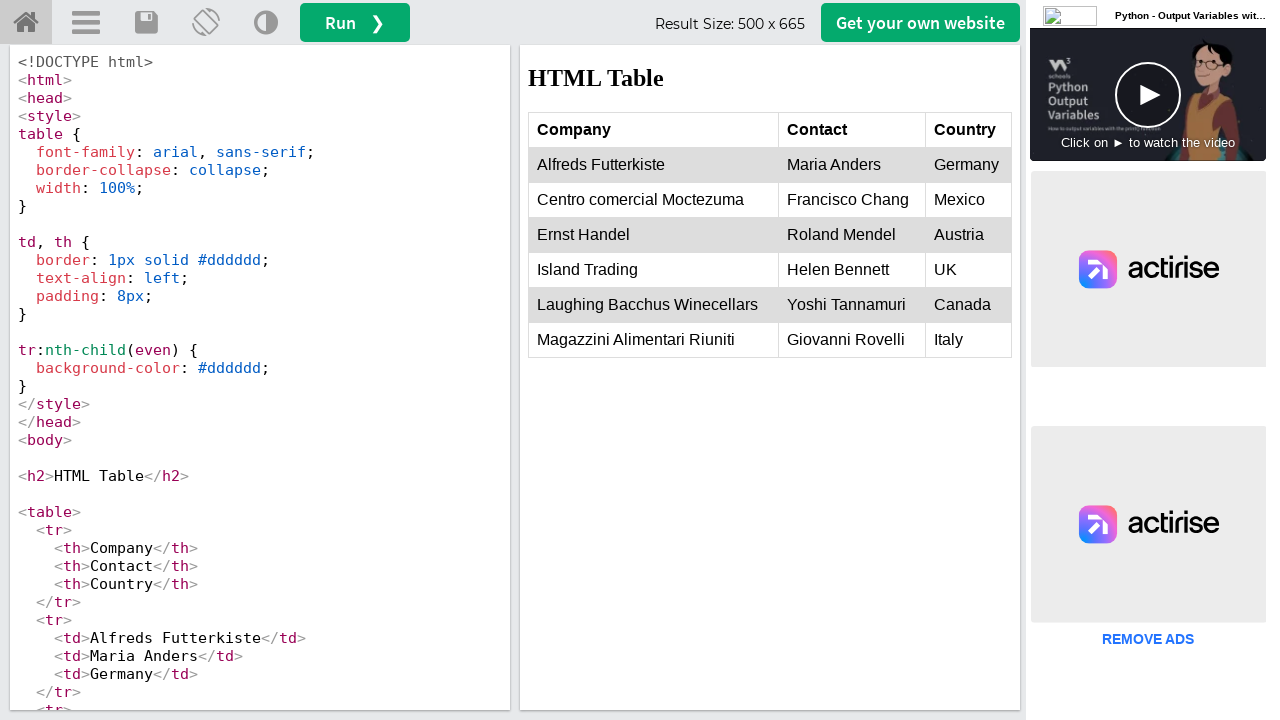

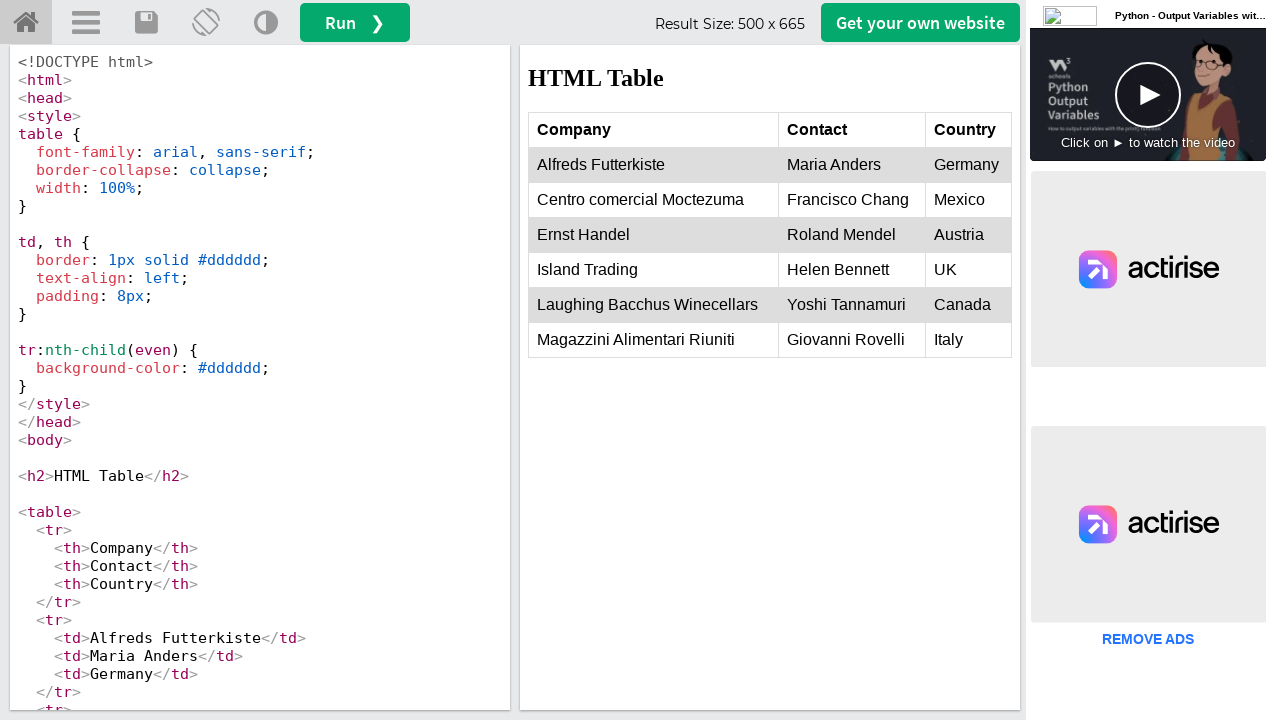